Tests e-commerce functionality by searching for a product, adding it to cart, and completing the checkout process including selecting country and placing an order

Starting URL: https://rahulshettyacademy.com/seleniumPractise/#/

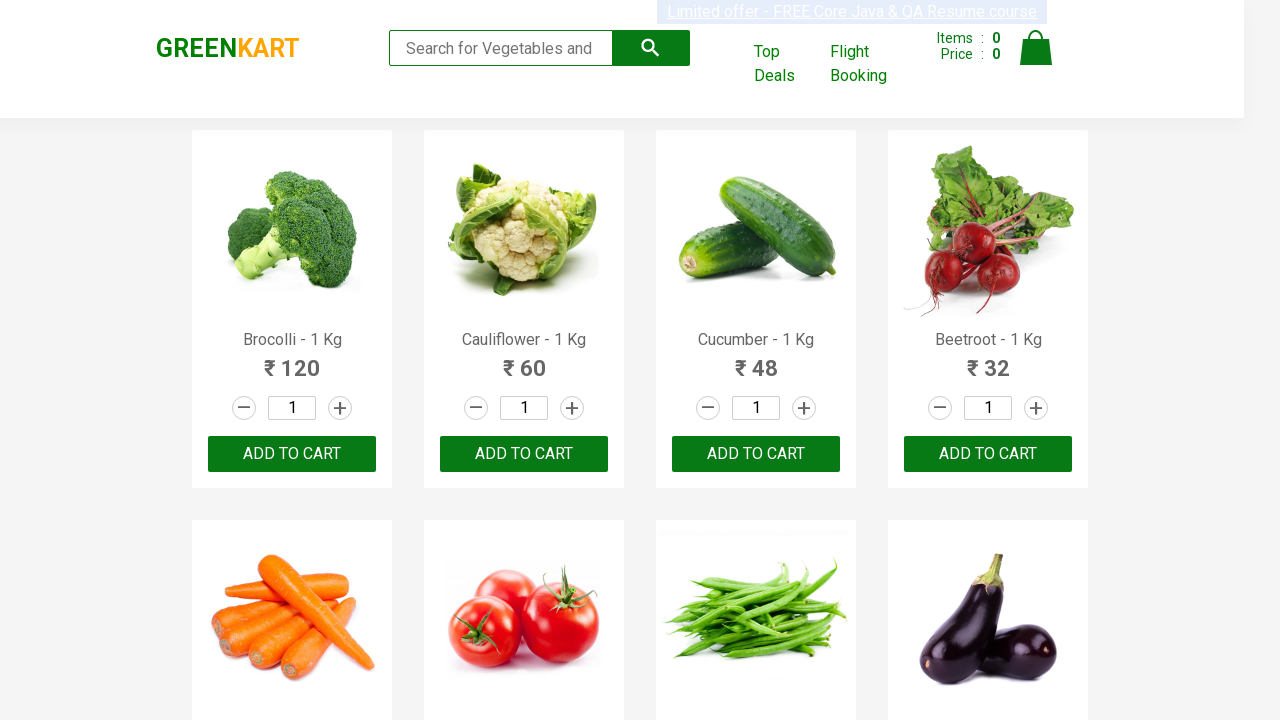

Filled search field with 'Cashews' on .search-keyword
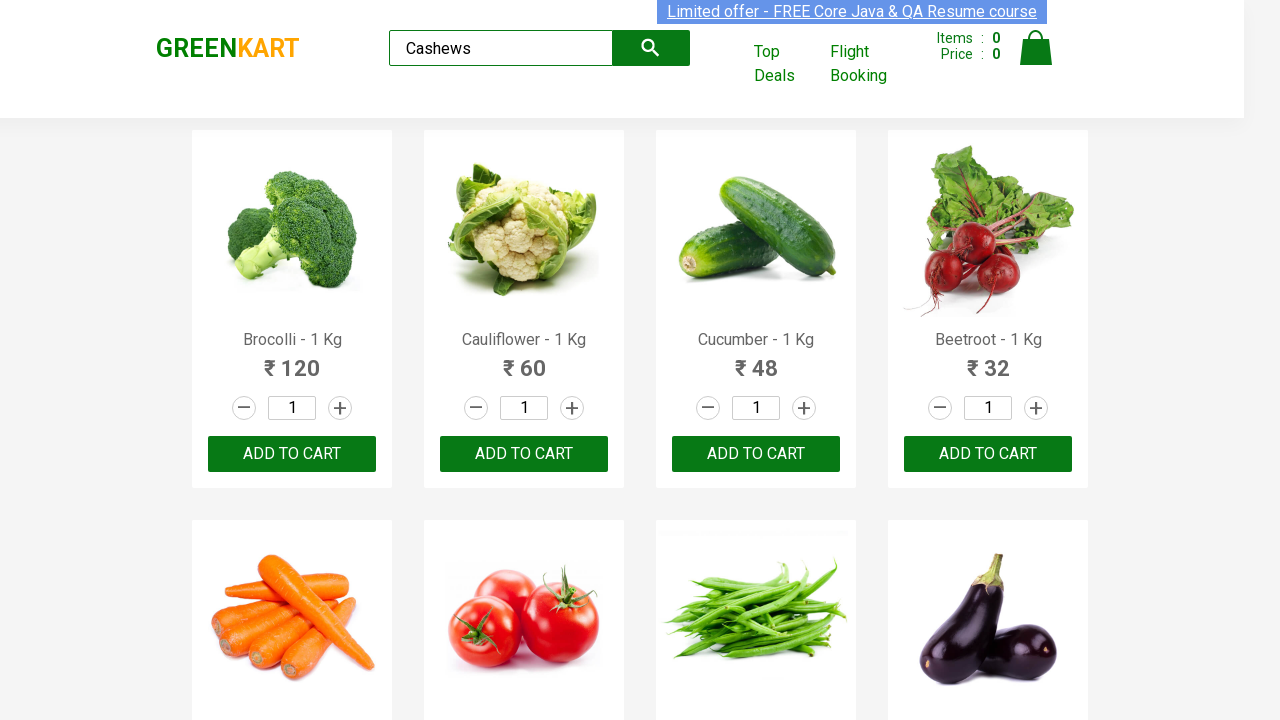

Clicked search button to find products at (651, 48) on .search-button
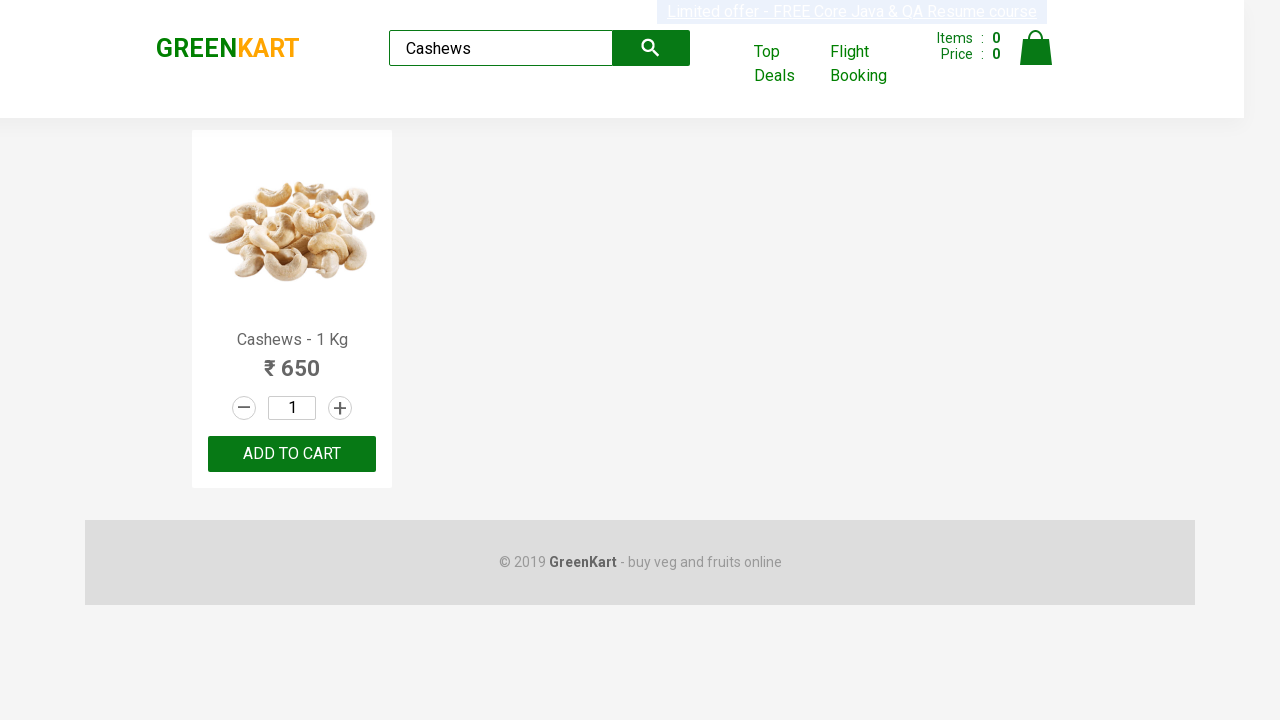

Product names loaded on page
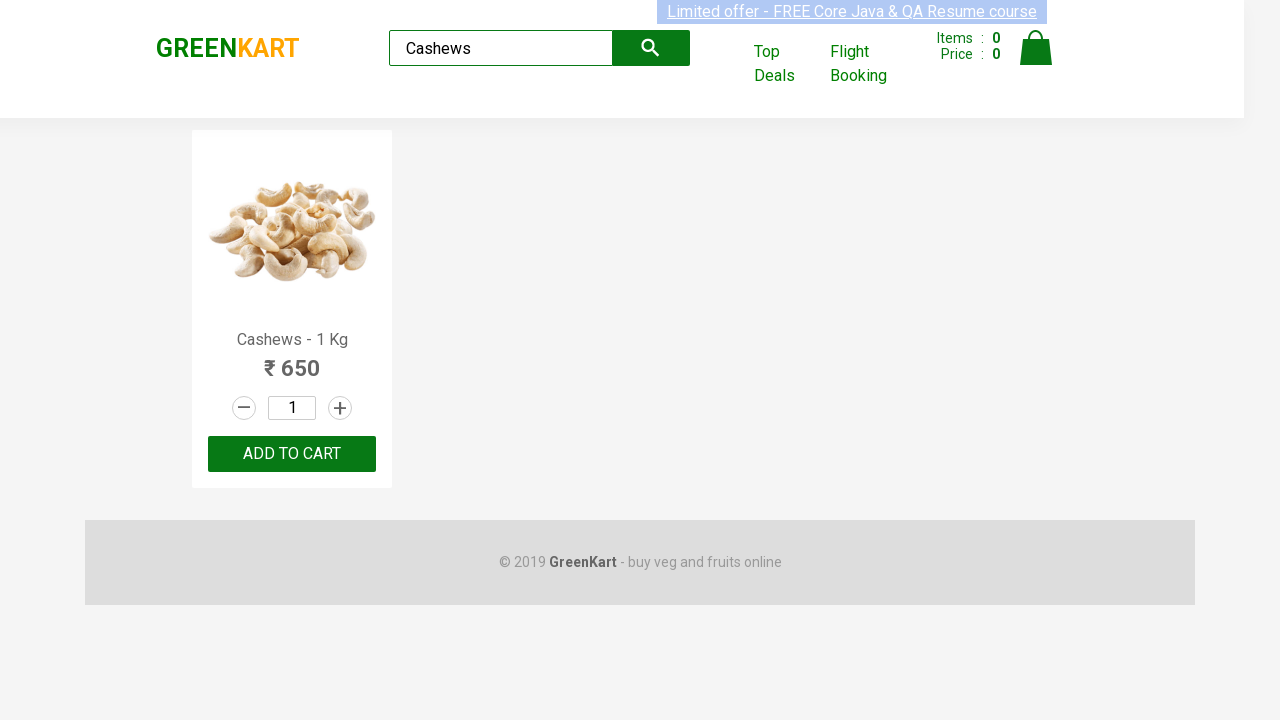

Added Cashews product to cart at (292, 454) on .product-action button >> nth=0
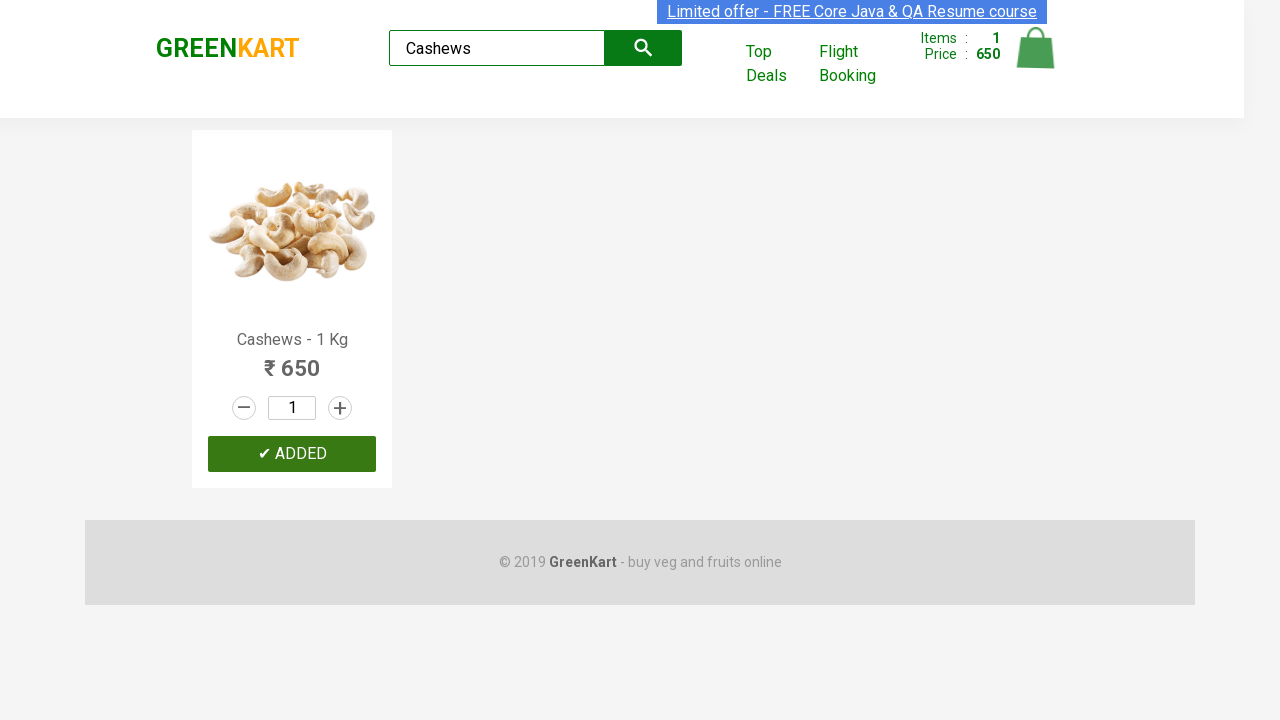

Clicked cart icon to view cart at (1036, 48) on [alt='Cart']
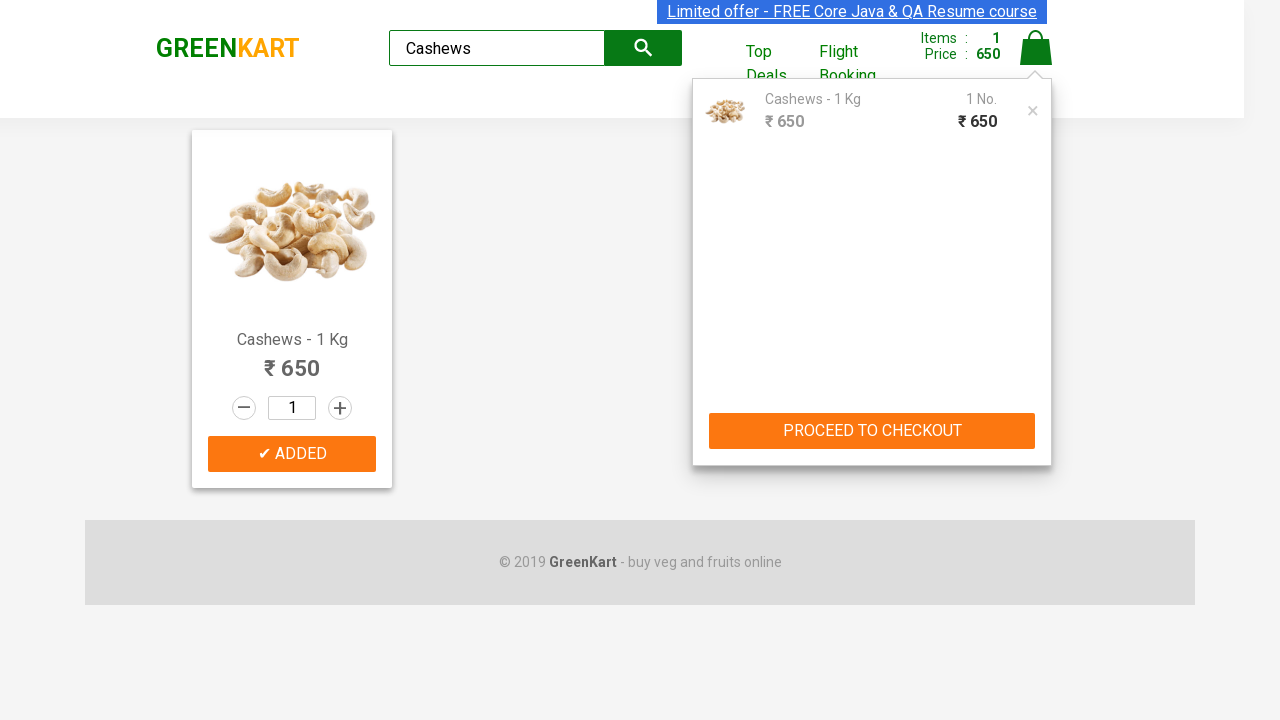

Clicked proceed to checkout button at (872, 431) on .action-block > button >> nth=0
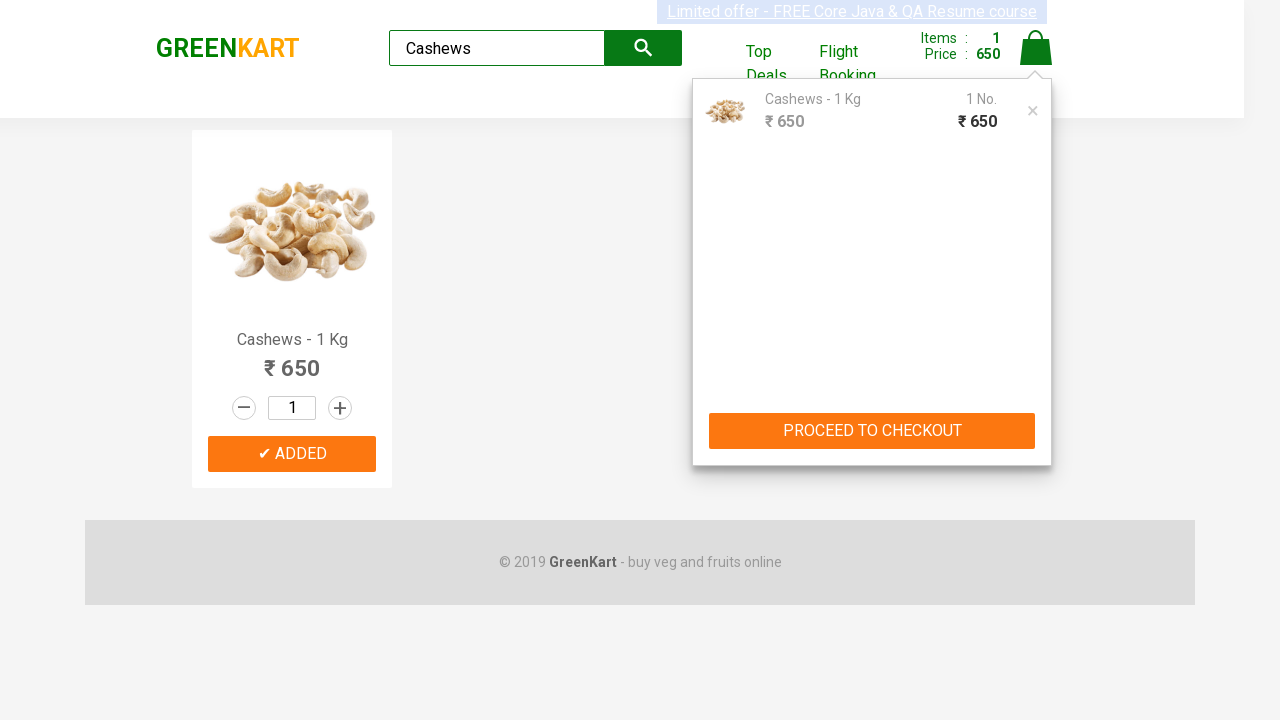

Clicked Place Order button at (1036, 420) on text=Place Order
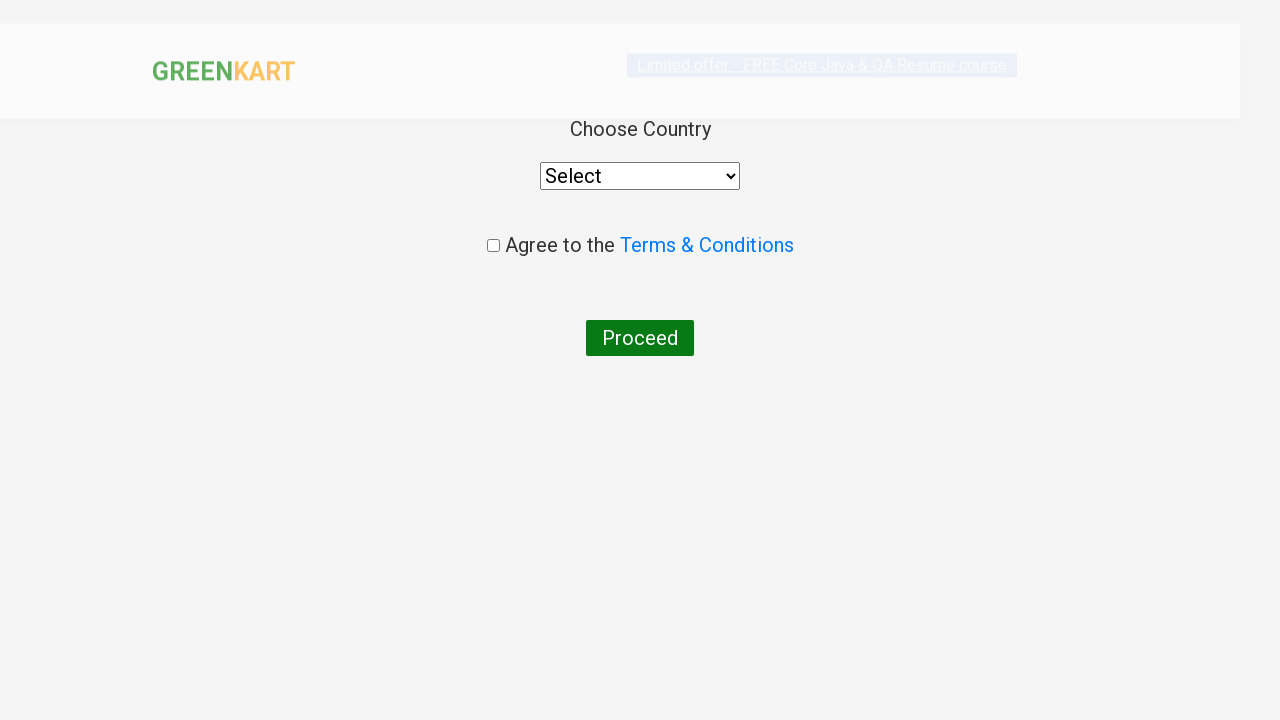

Selected India from country dropdown on select
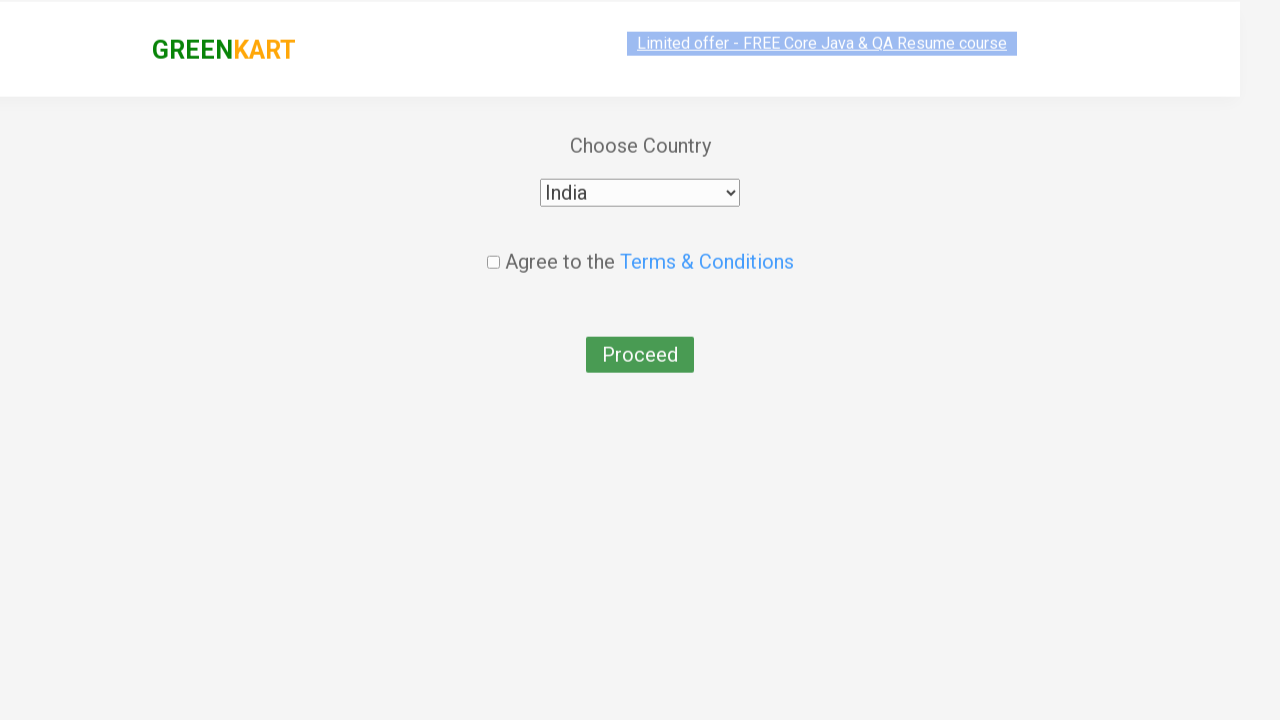

Checked agreement checkbox at (493, 246) on .chkAgree
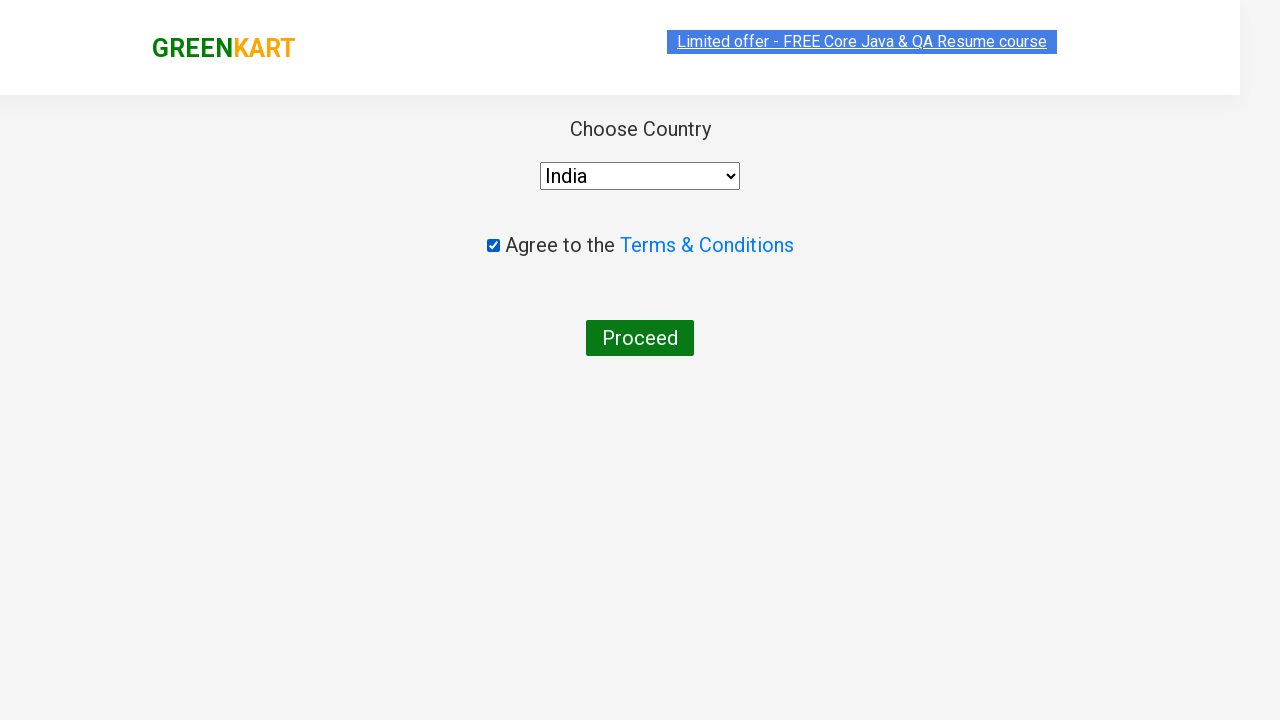

Clicked button to complete order at (640, 338) on button
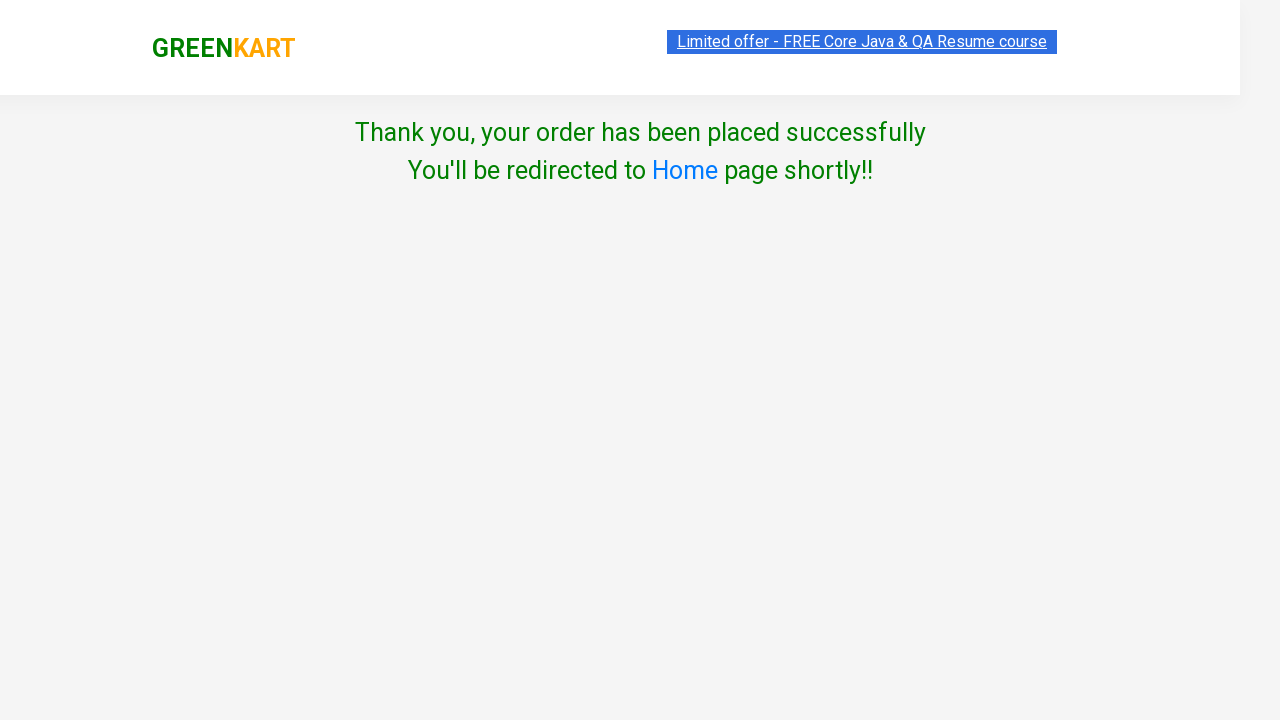

Order success message displayed
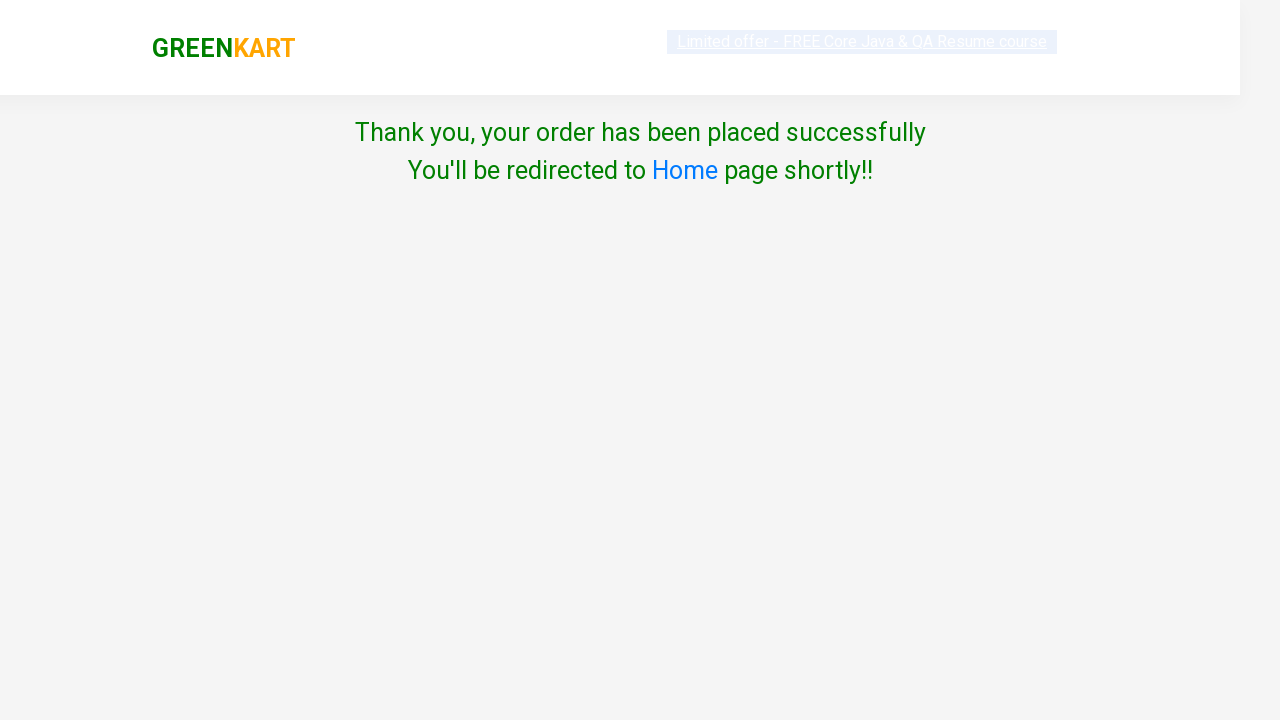

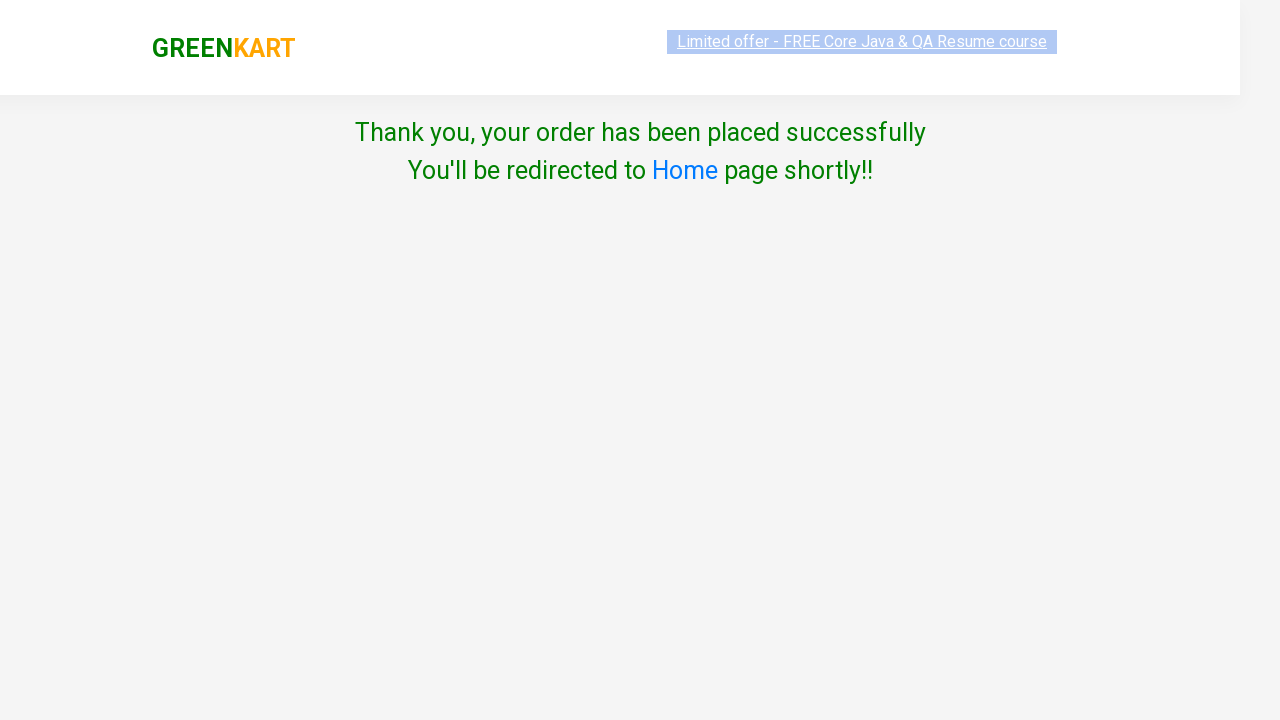